Tests alert handling on Selenium documentation page by clicking a link that triggers an alert and accepting it

Starting URL: https://www.selenium.dev/documentation/webdriver/browser/alerts/

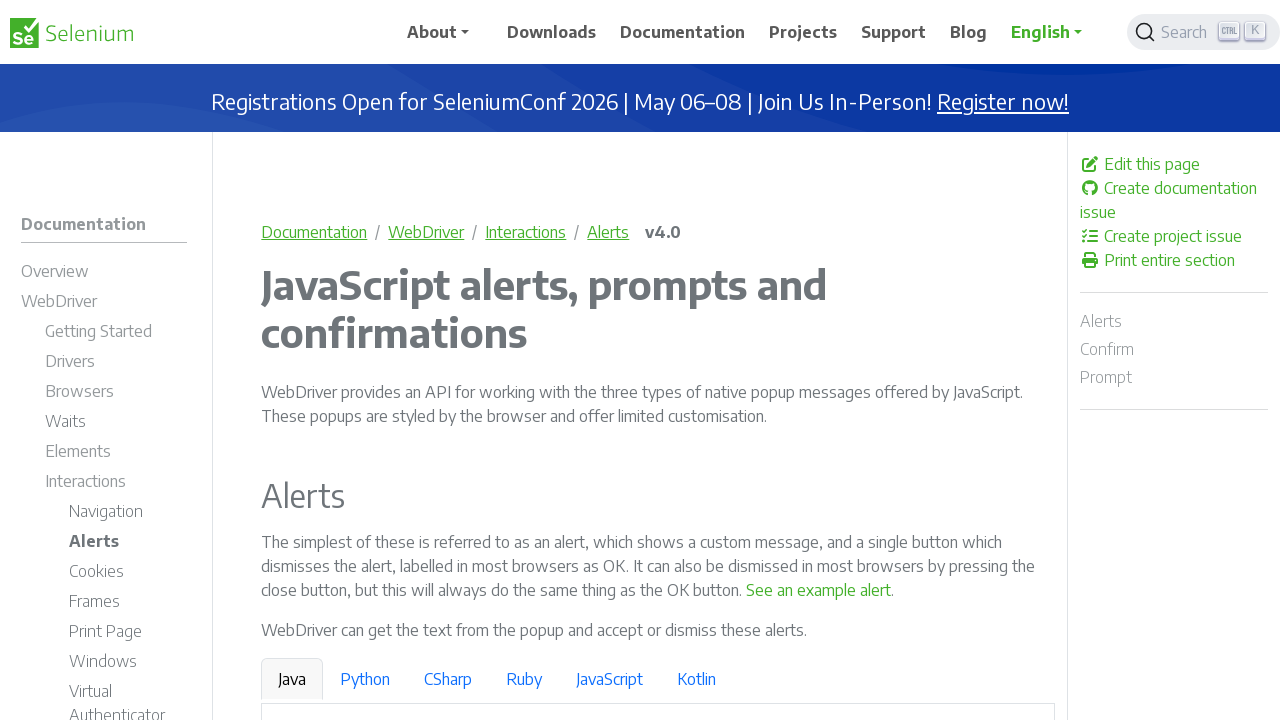

Clicked link that triggers alert dialog at (819, 590) on xpath=/html/body/div/div[1]/div/main/div/p[2]/a
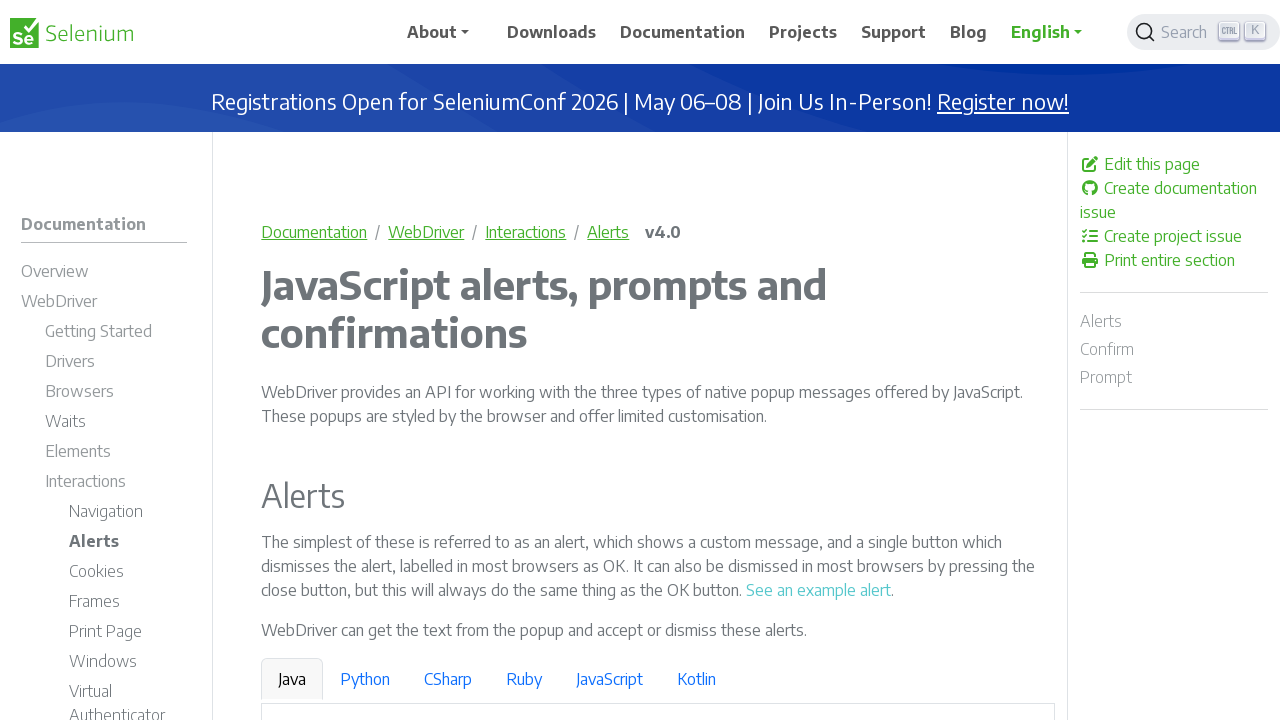

Set up alert handler to accept dialog
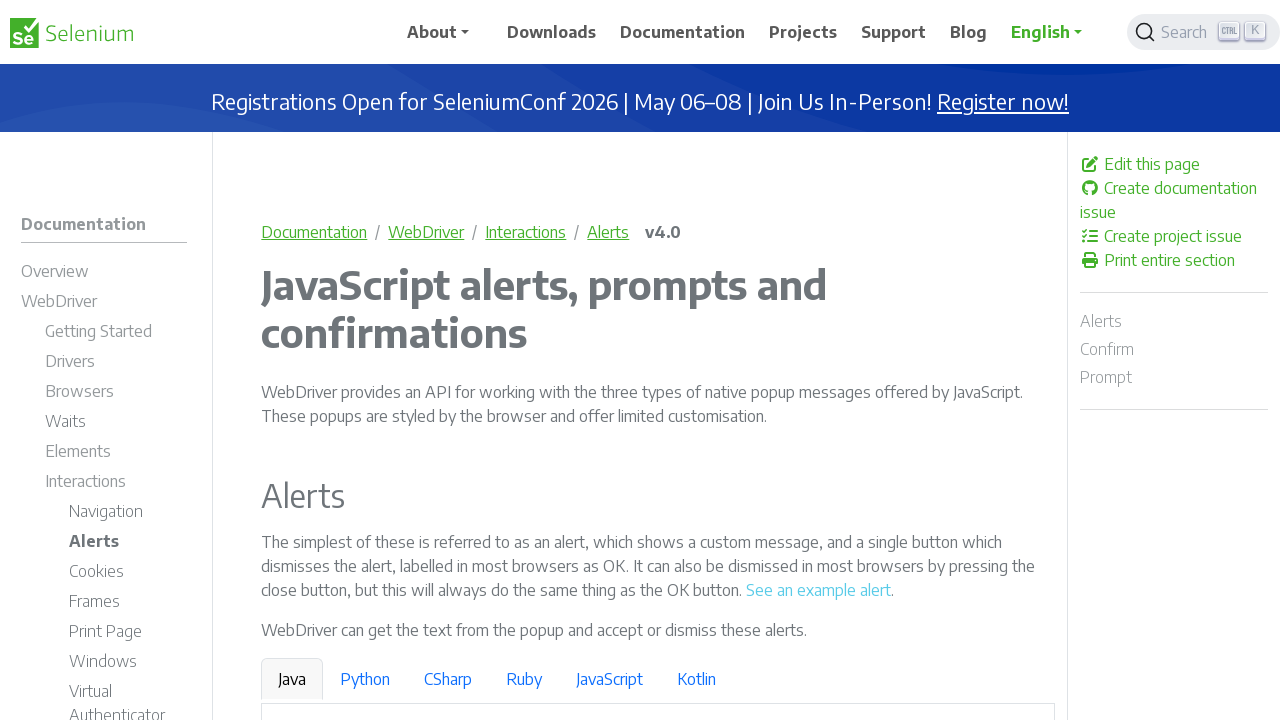

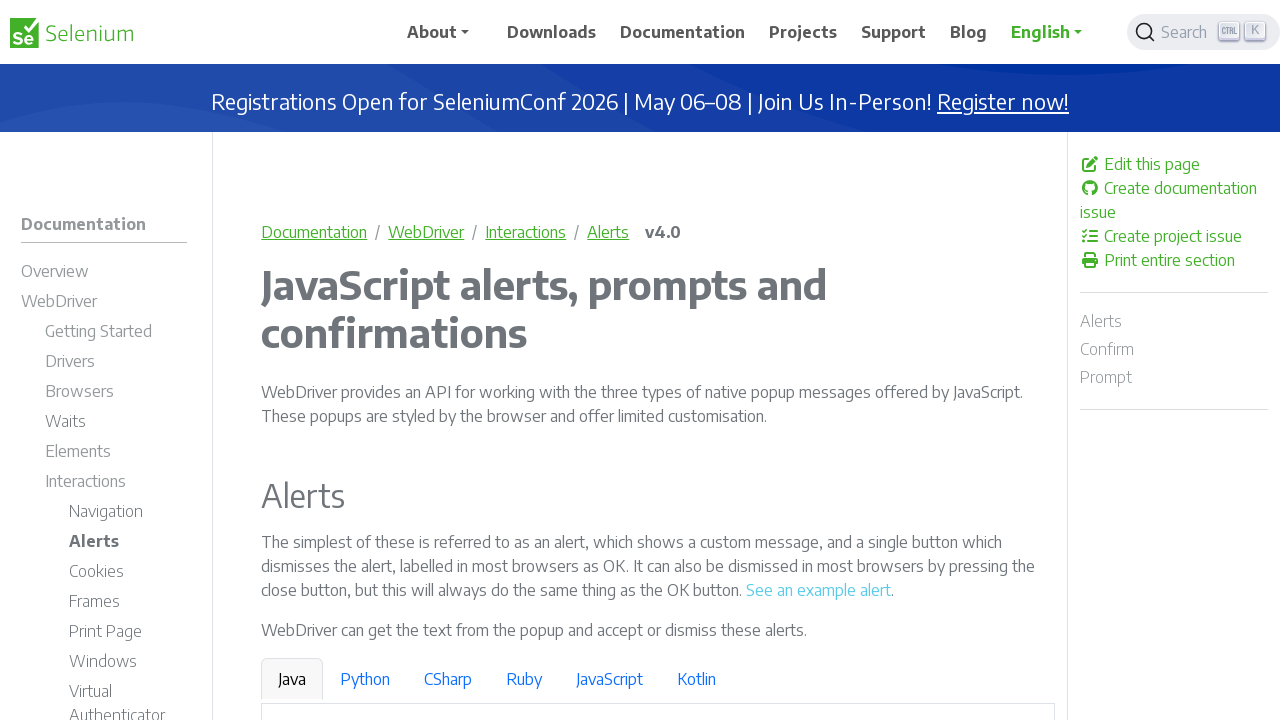